Tests a polynomial roots calculator by entering a quadratic equation and clicking the submit button to calculate the roots

Starting URL: https://www.mathportal.org/calculators/polynomials-solvers/polynomial-roots-calculator.php

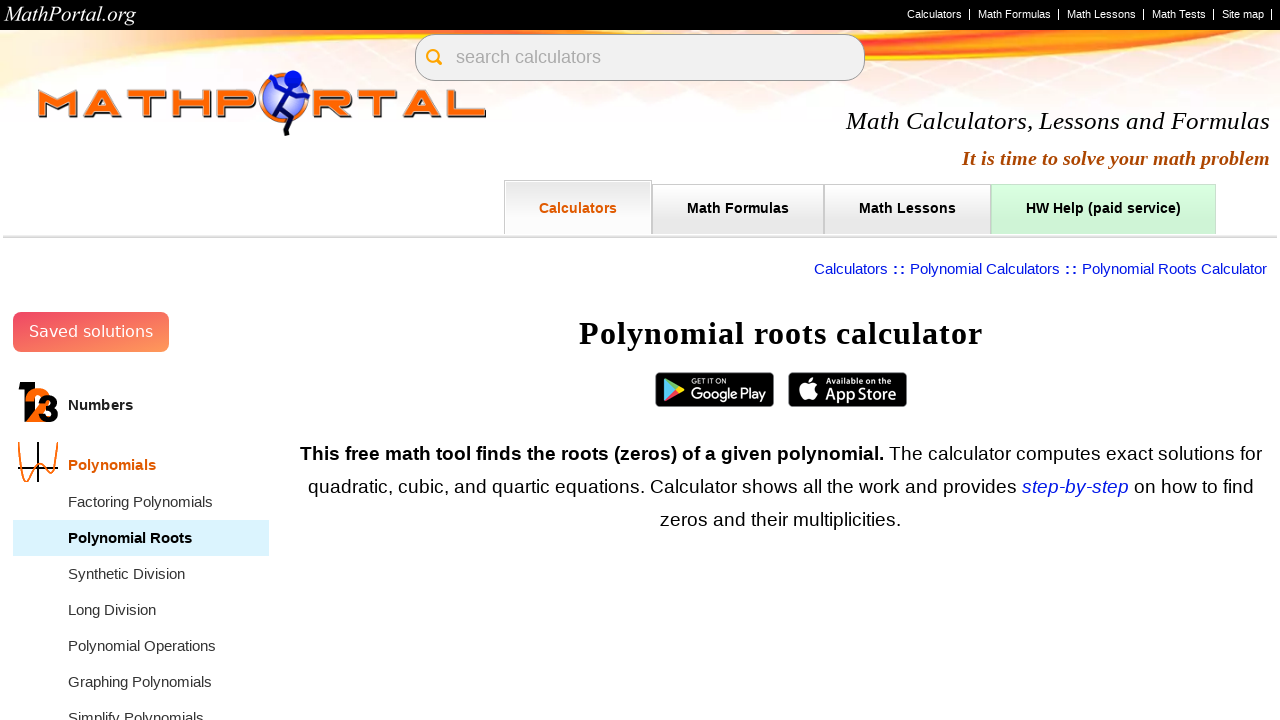

Entered quadratic equation 'x^2+4x+3' into the polynomial input field on #val1
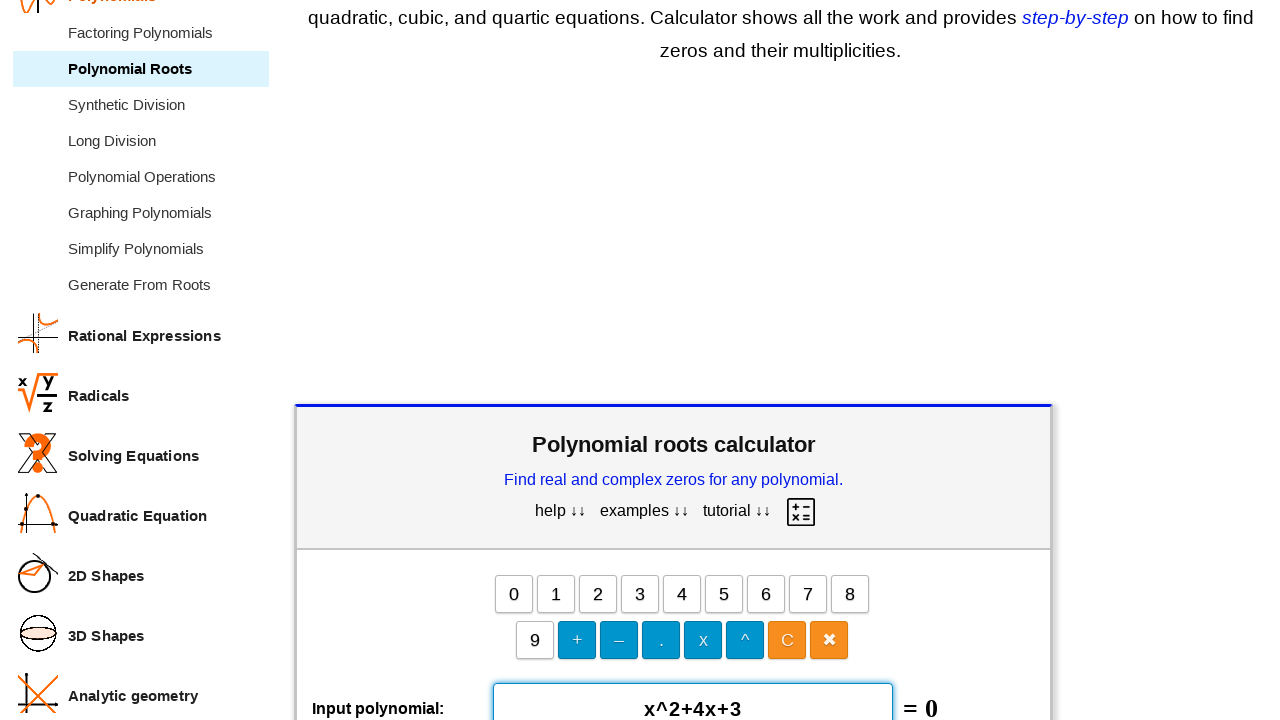

Clicked submit button to calculate polynomial roots at (674, 361) on #submitButton
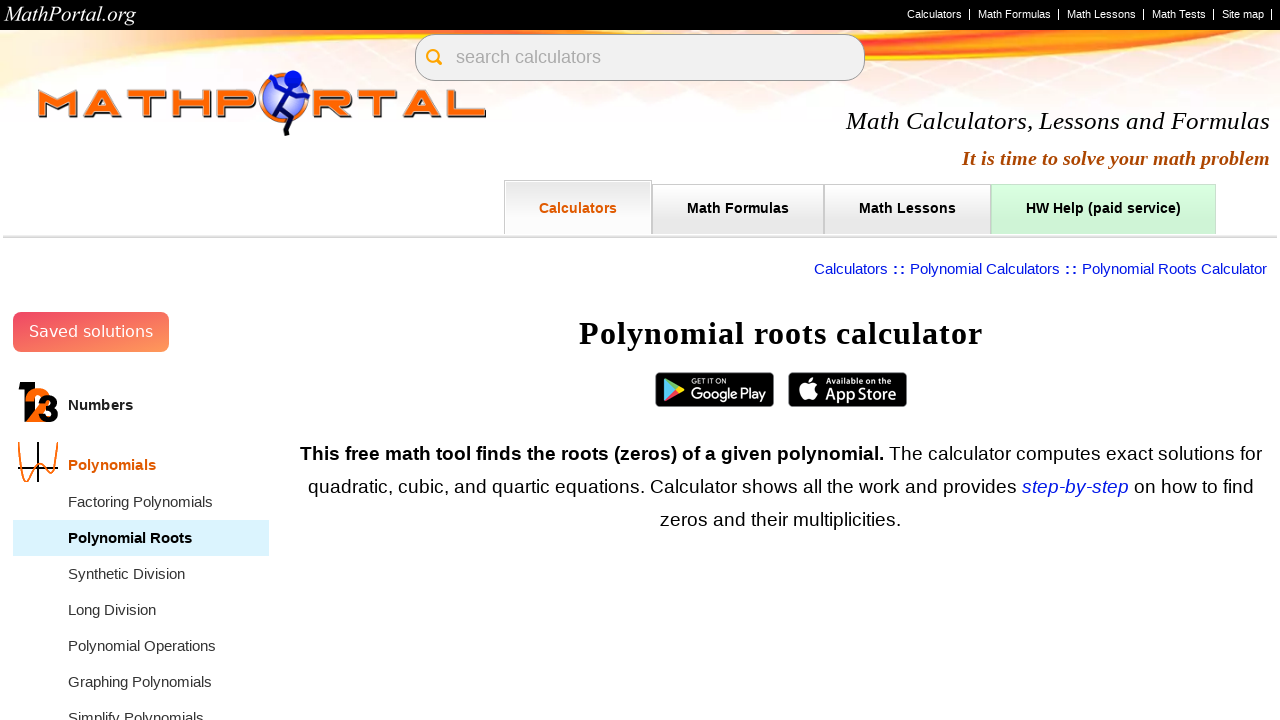

Root calculation results loaded and displayed
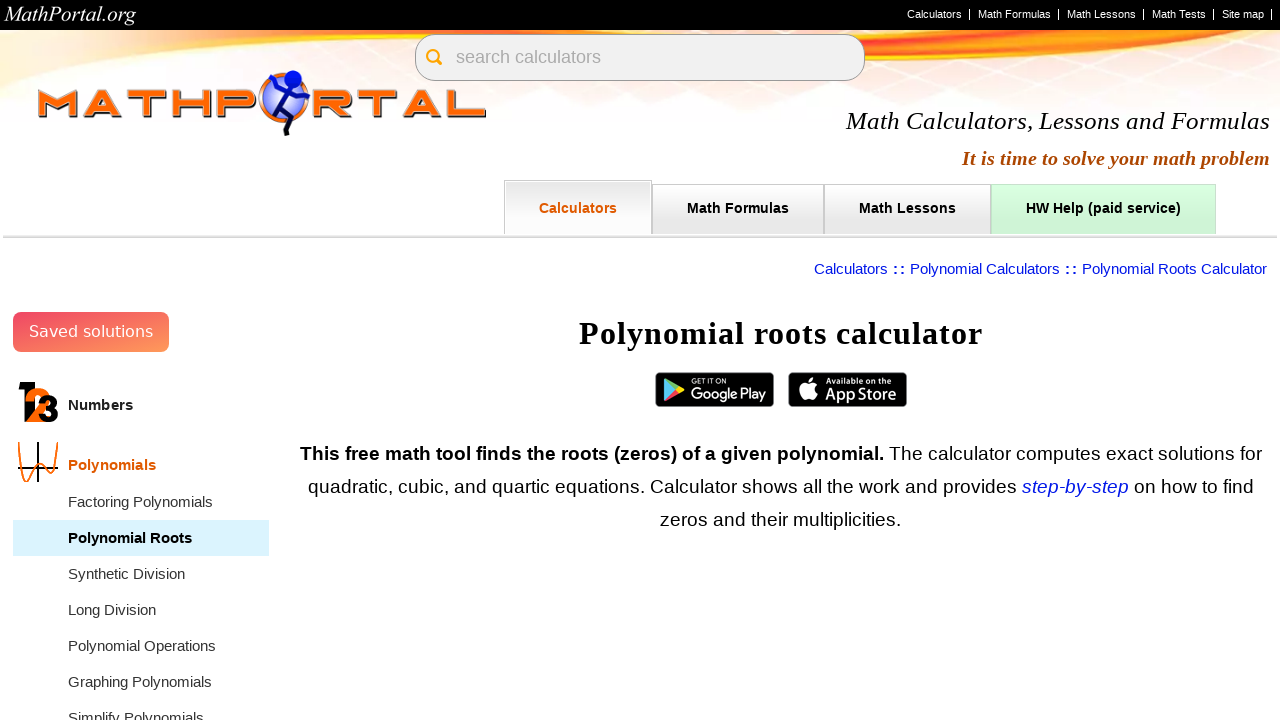

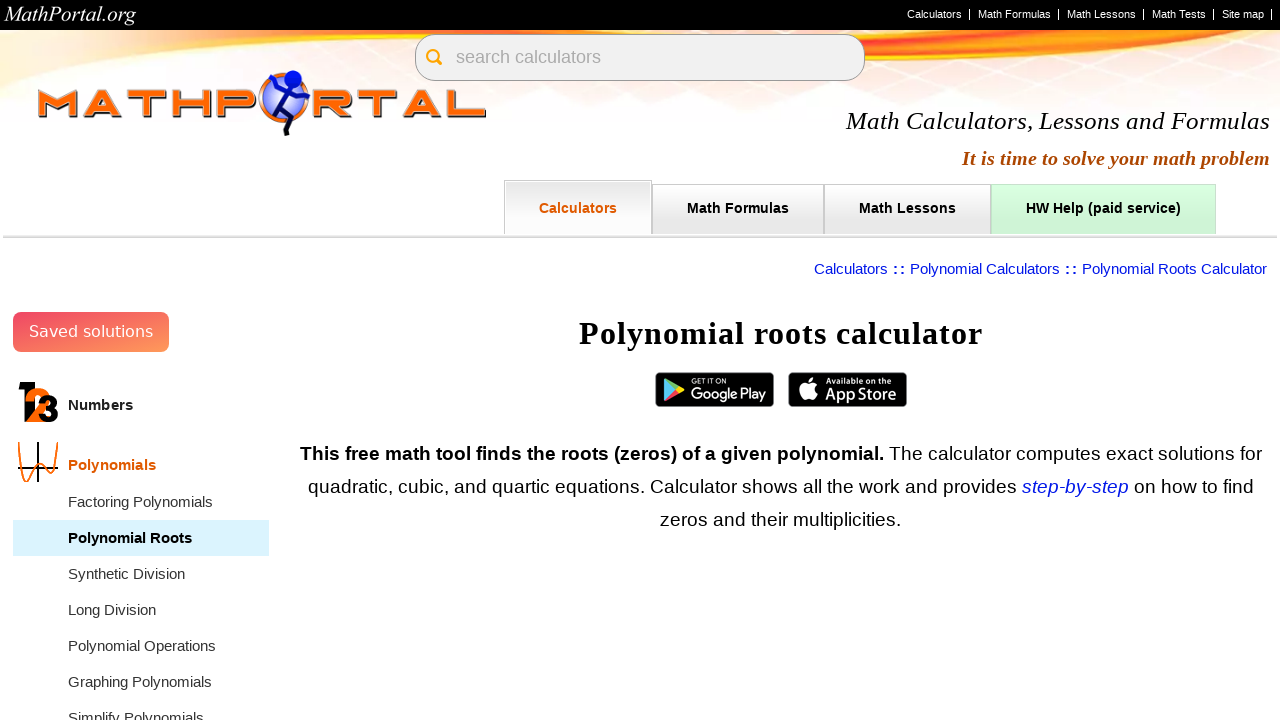